Tests clicking a button on the DemoQA buttons page using JavaScript execution, demonstrating alternative click methods

Starting URL: https://demoqa.com/buttons

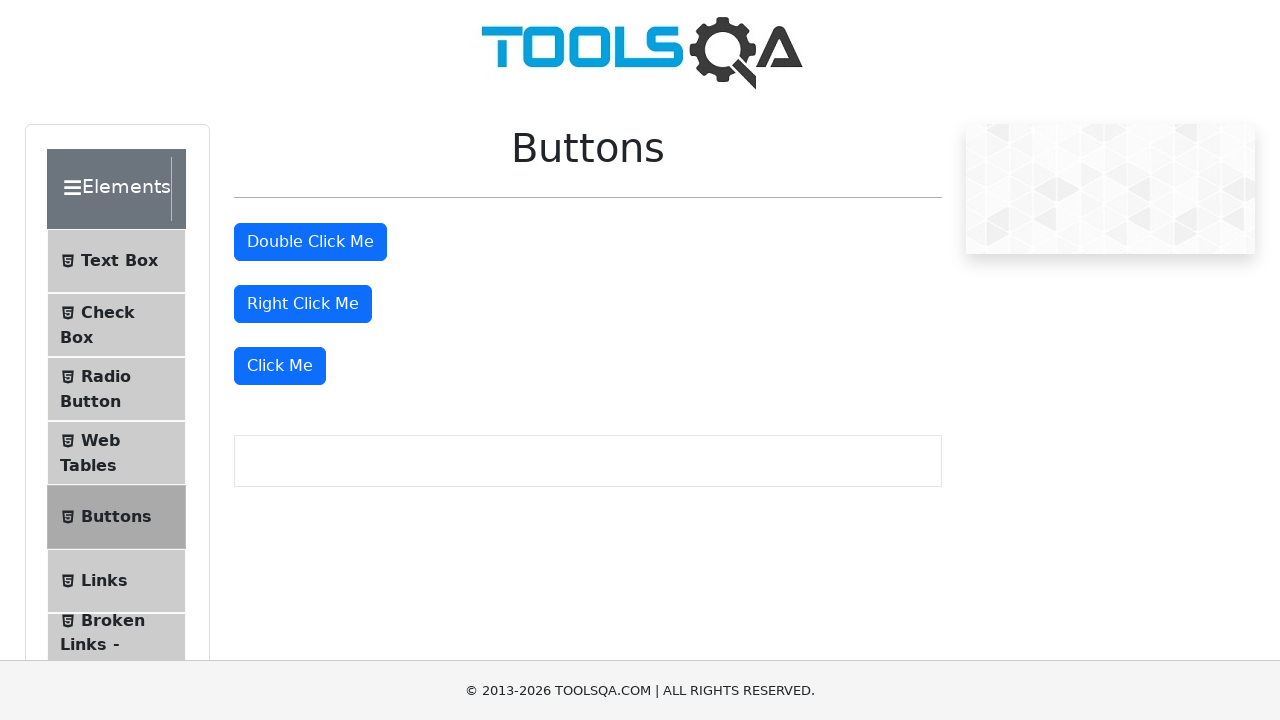

Clicked the double click button using JavaScript execution on DemoQA buttons page at (310, 242) on #doubleClickBtn
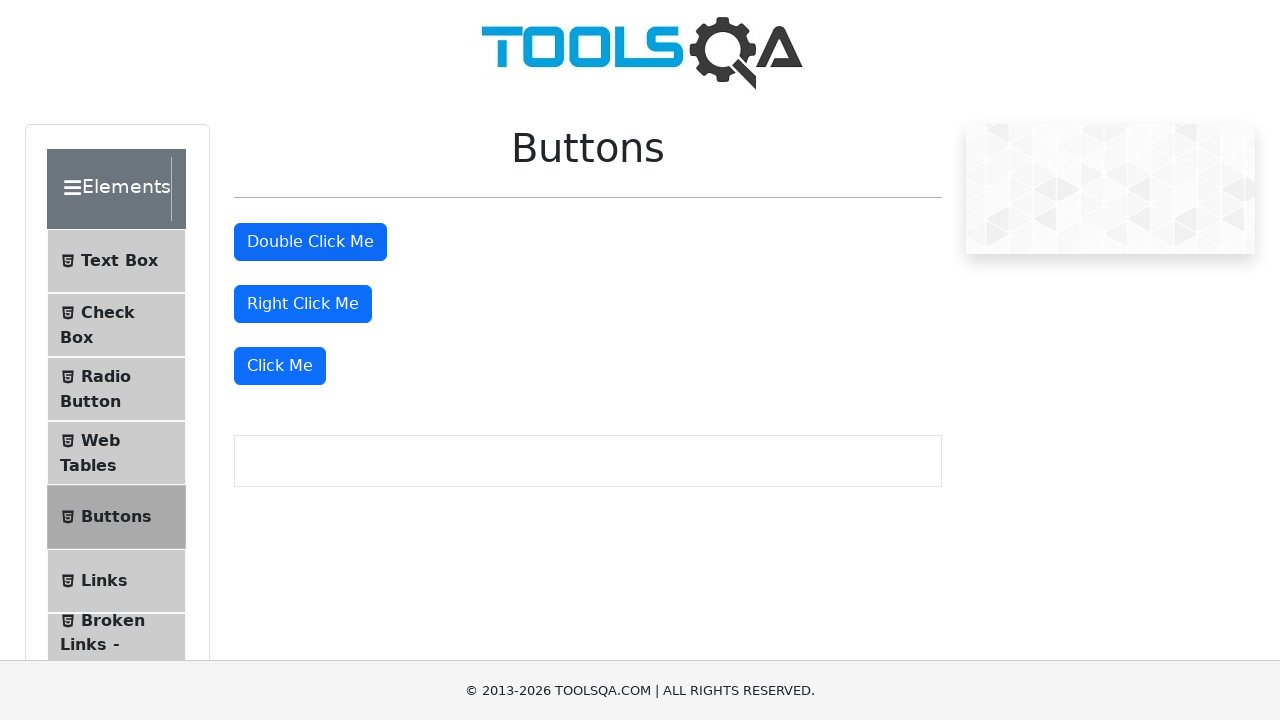

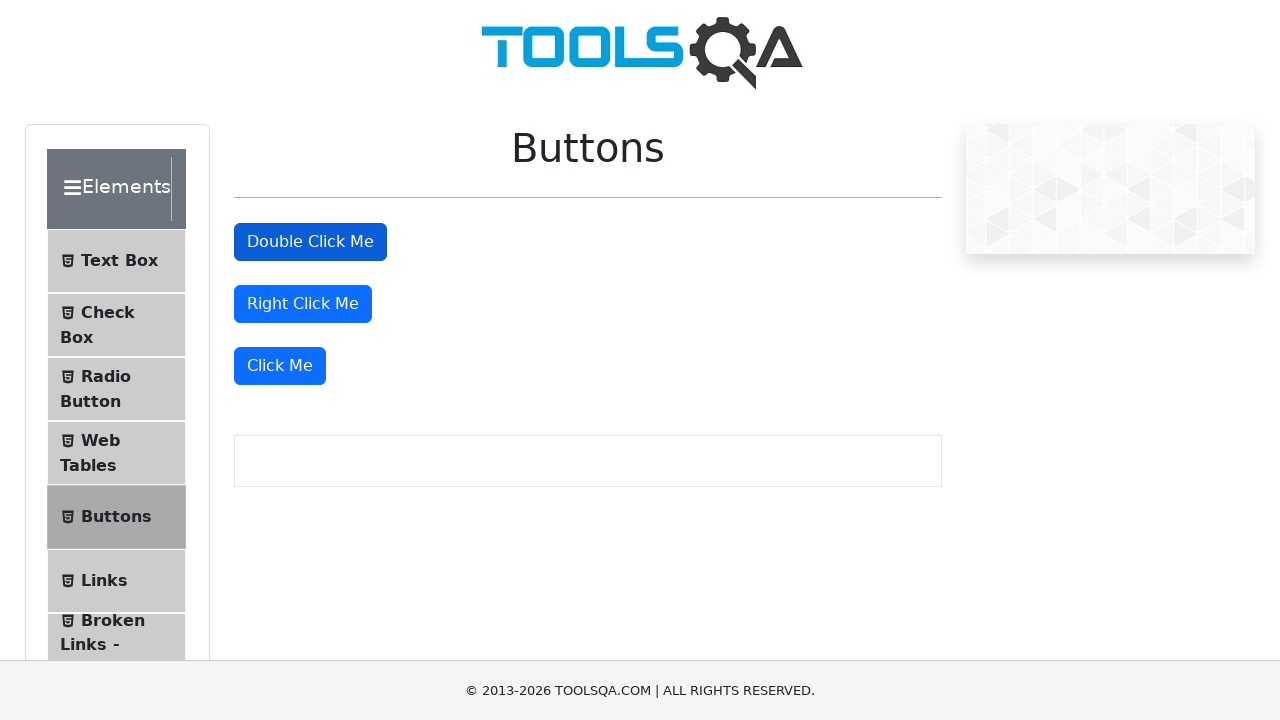